Navigates to Form Authentication page and verifies the text on the h2 element using xpath

Starting URL: https://the-internet.herokuapp.com/

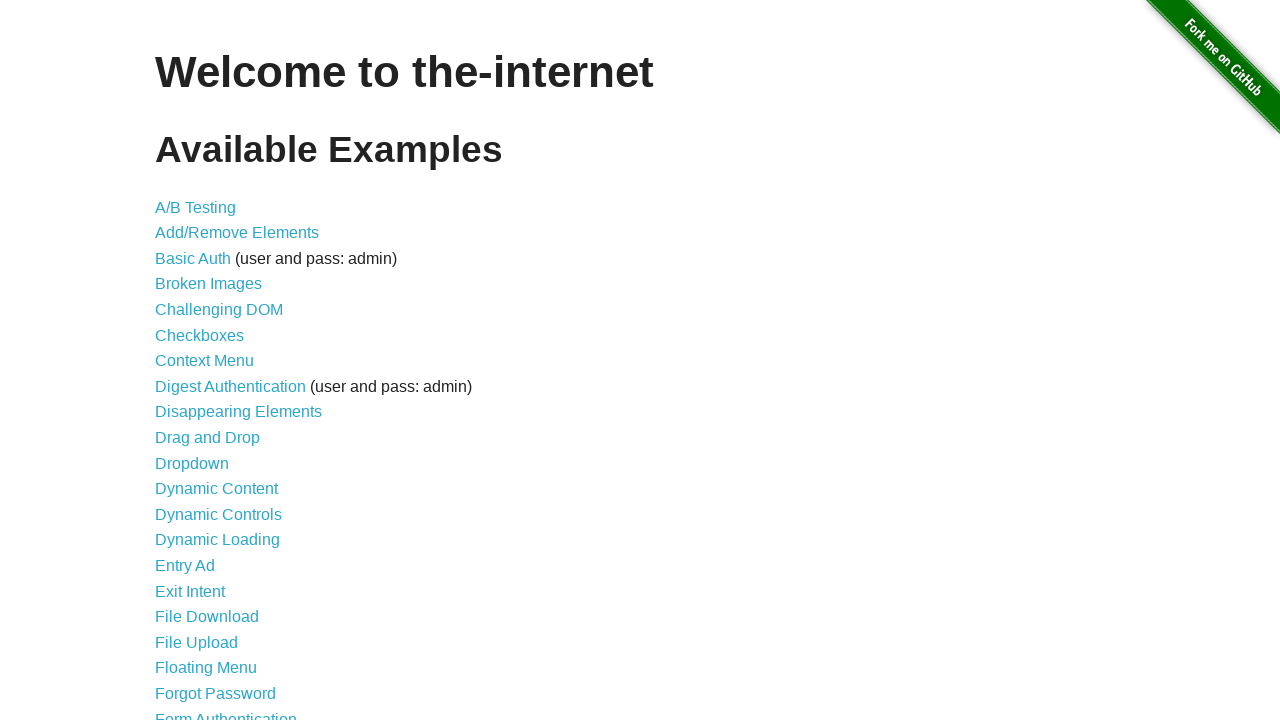

Clicked on Form Authentication link at (226, 712) on text=Form Authentication
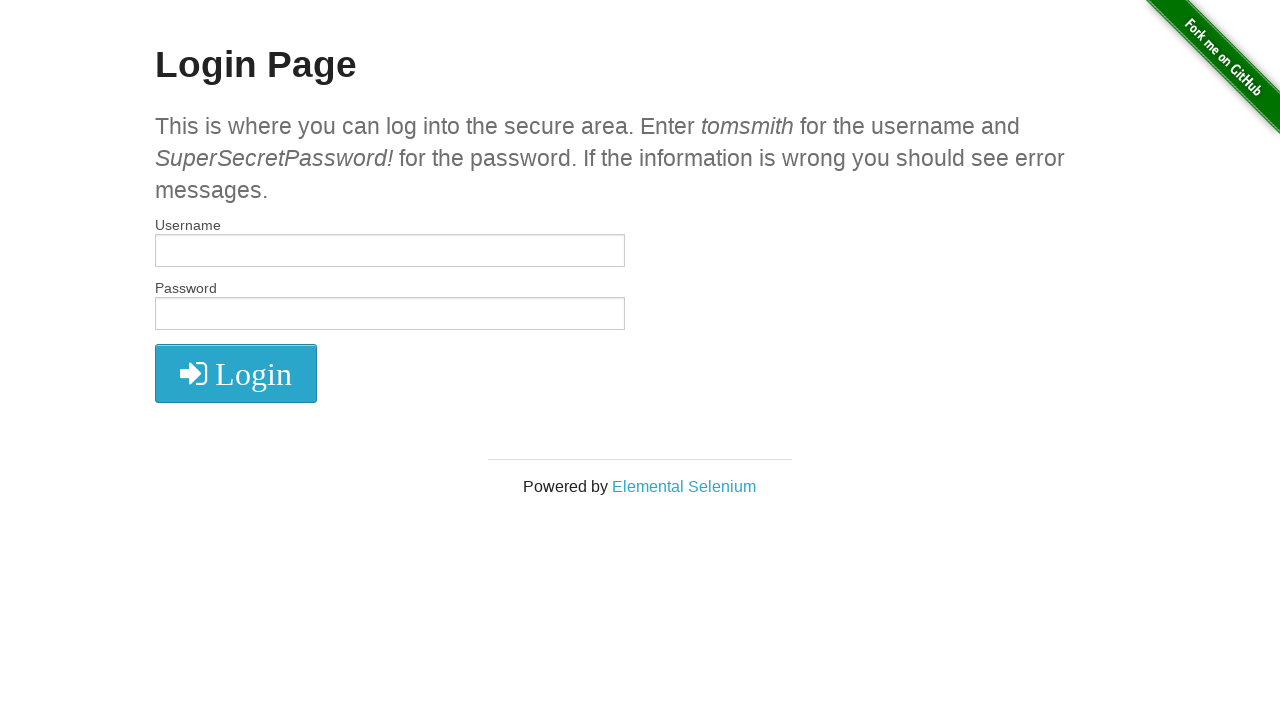

Verified h2 element contains 'Login Page' text using xpath
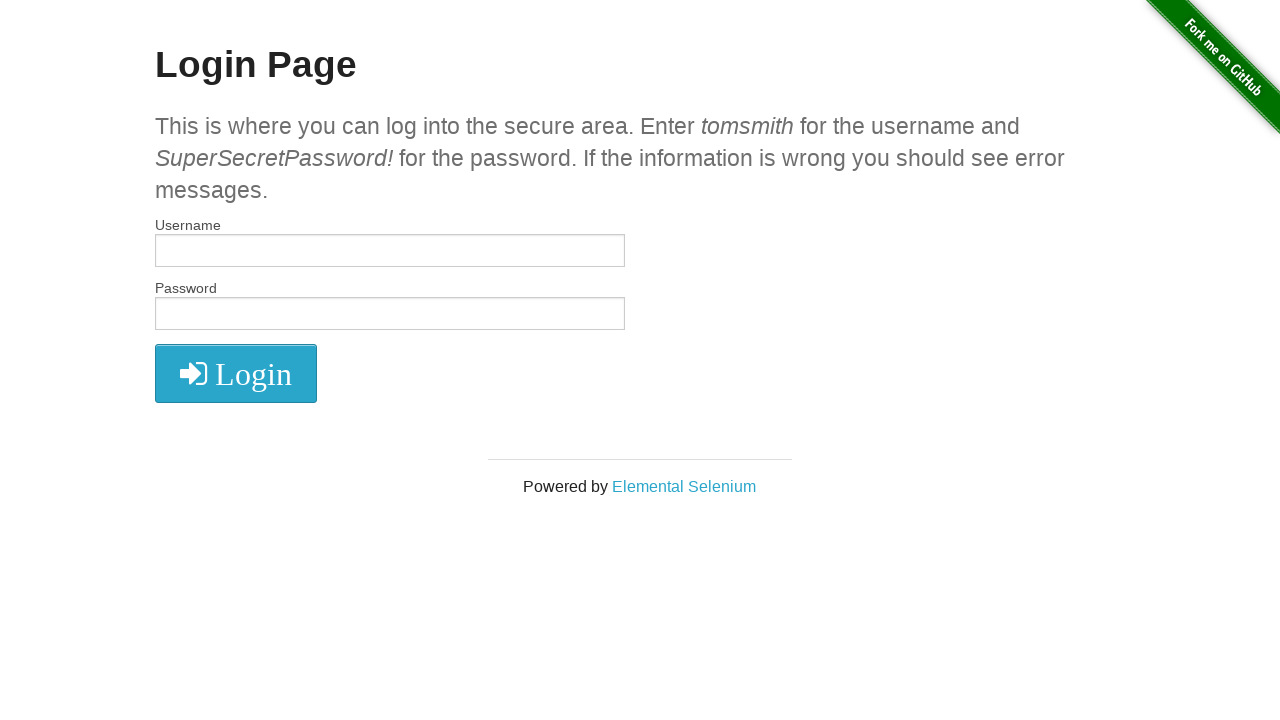

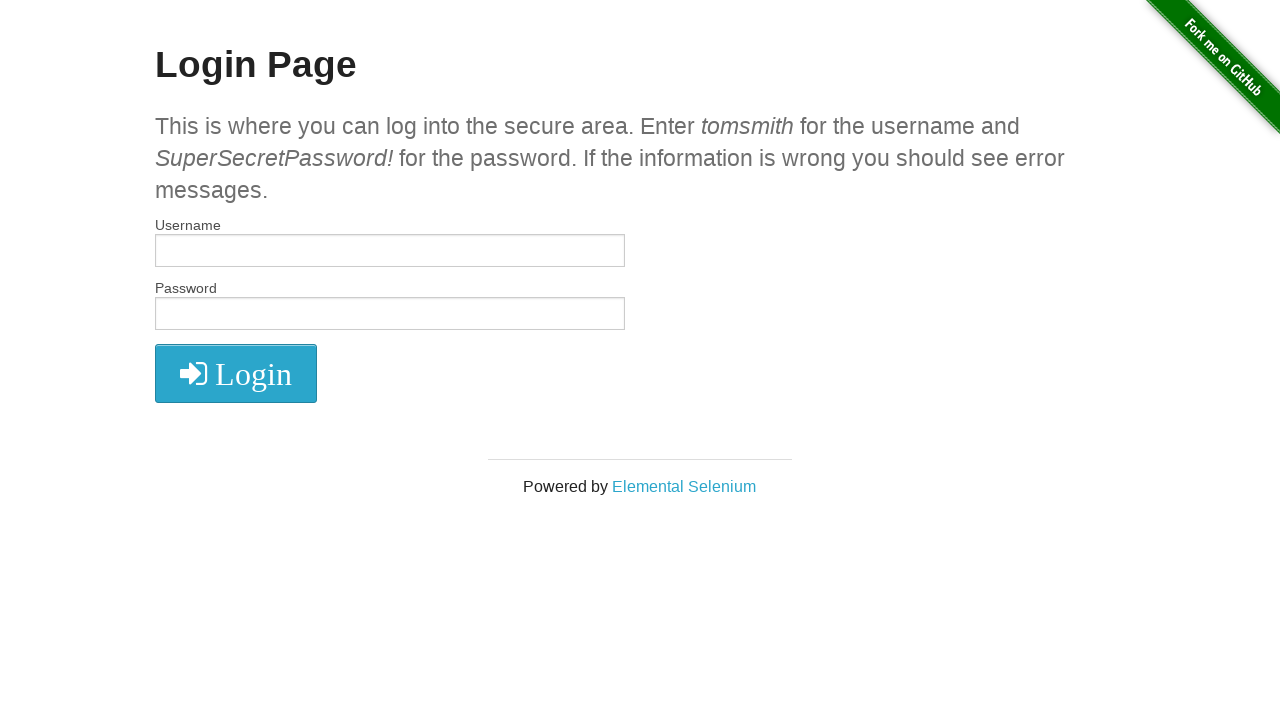